Solves a math captcha by reading a value, calculating its result, filling the answer, selecting checkboxes and radio buttons, then submitting the form

Starting URL: https://SunInJuly.github.io/execute_script.html

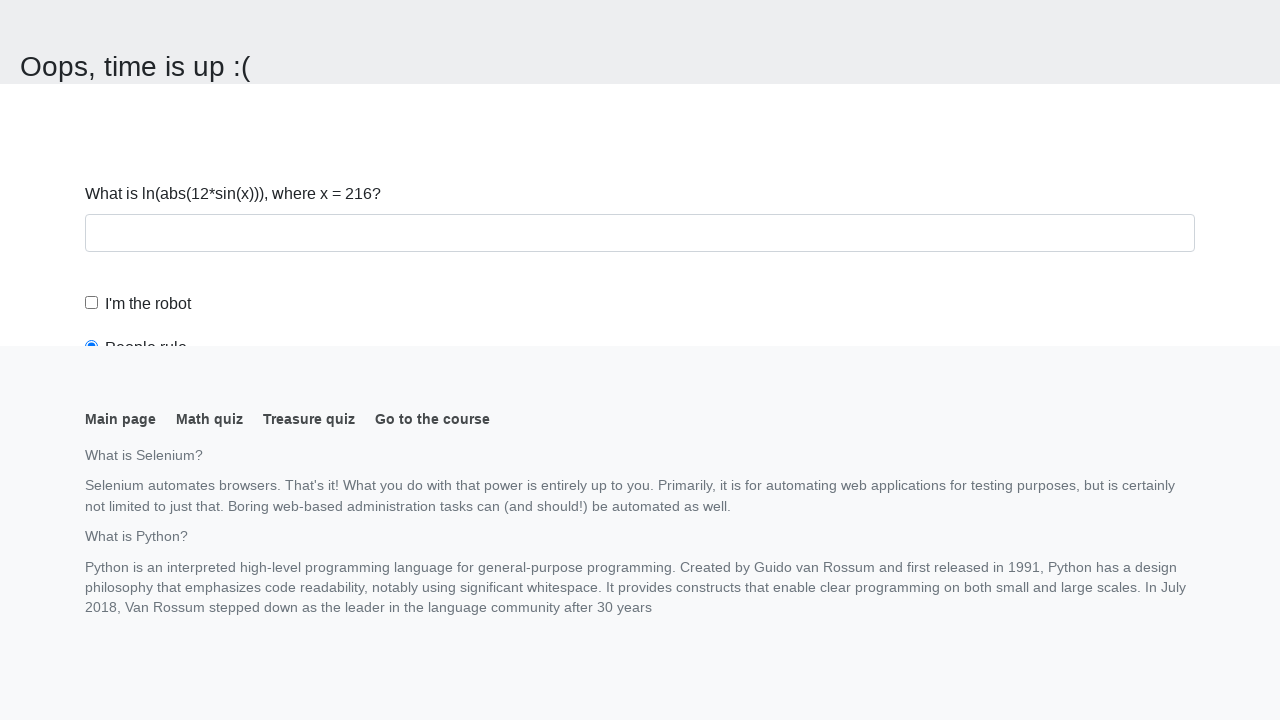

Navigated to math captcha page
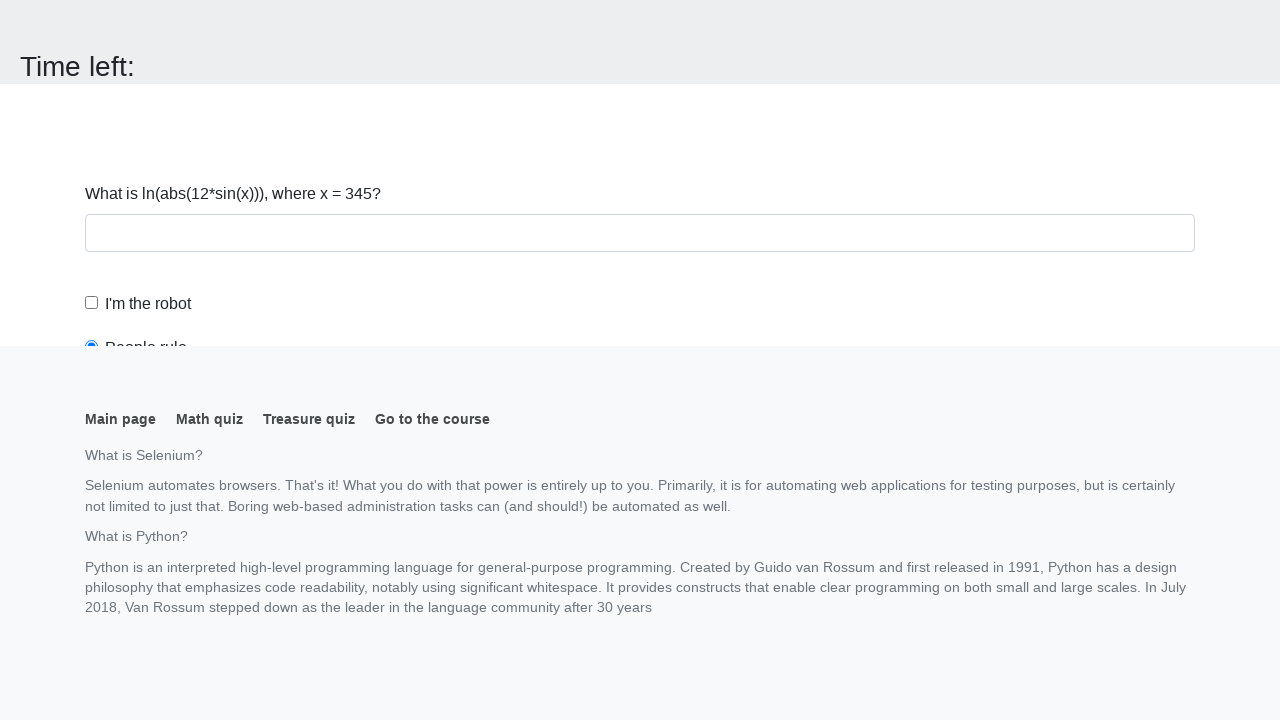

Read math captcha input value: 345
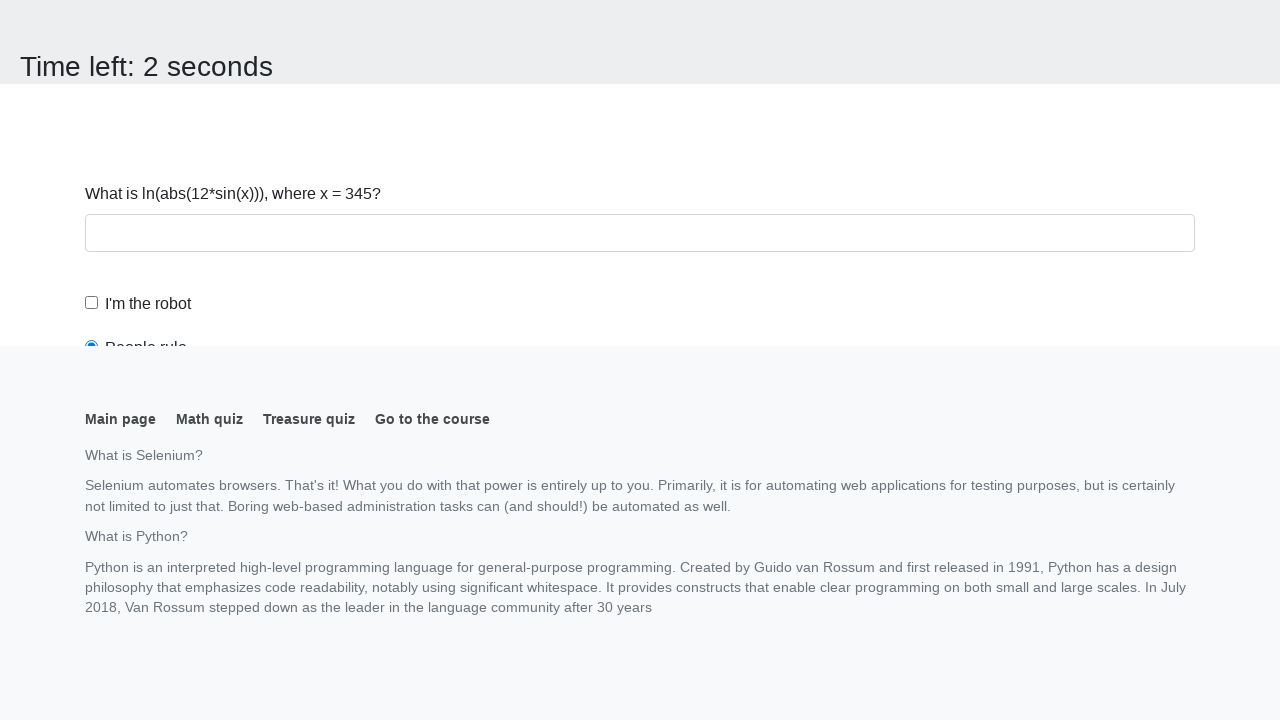

Calculated answer using formula: 1.8760929289806532
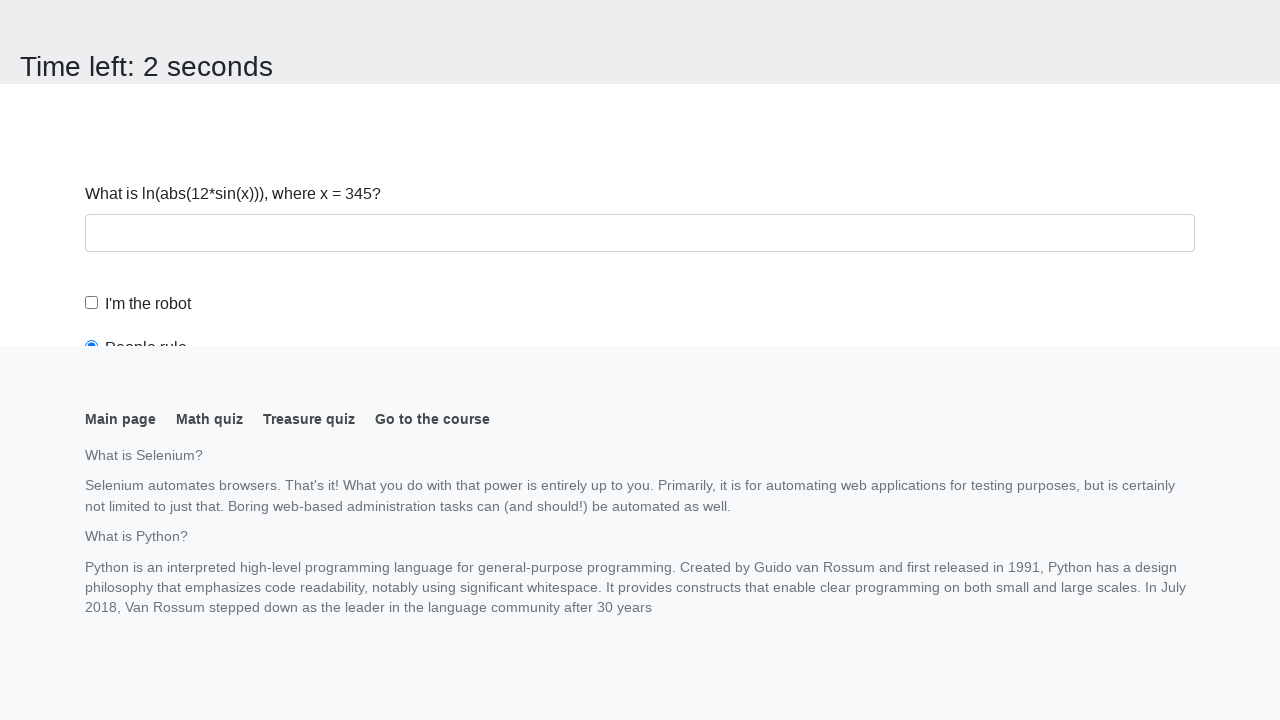

Filled answer field with calculated value: 1.8760929289806532 on #answer
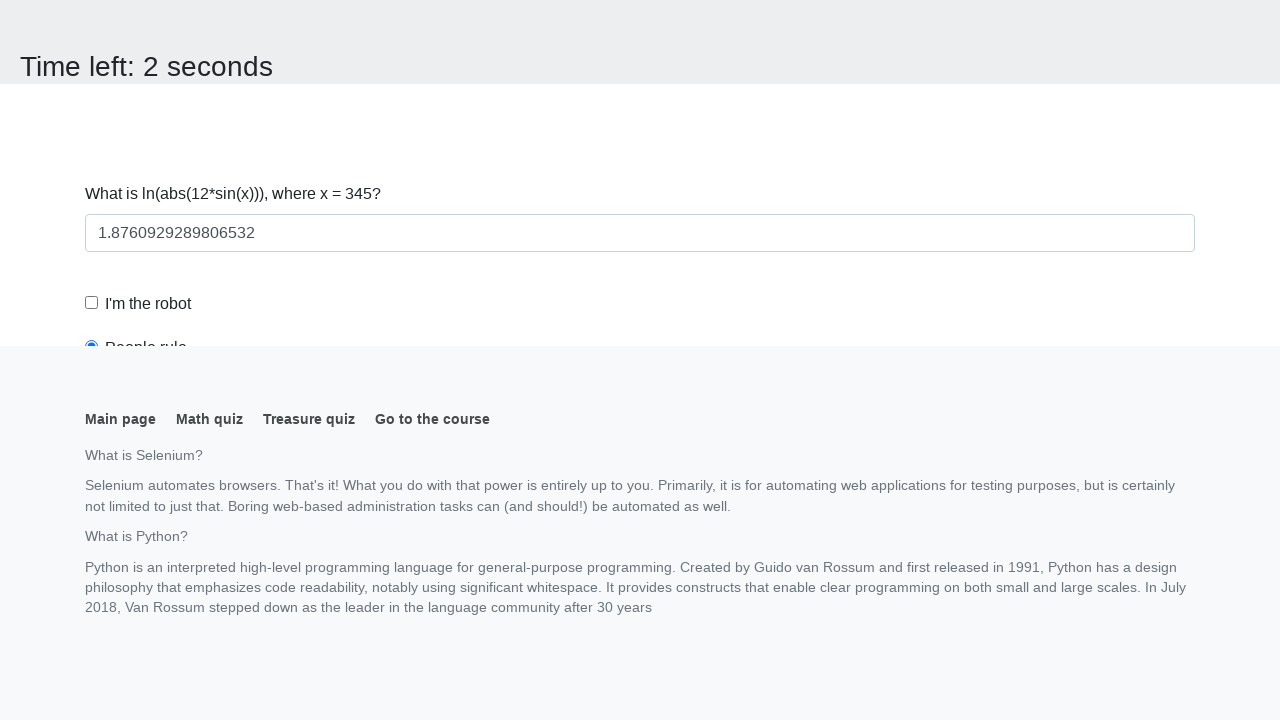

Clicked robot checkbox at (92, 303) on #robotCheckbox
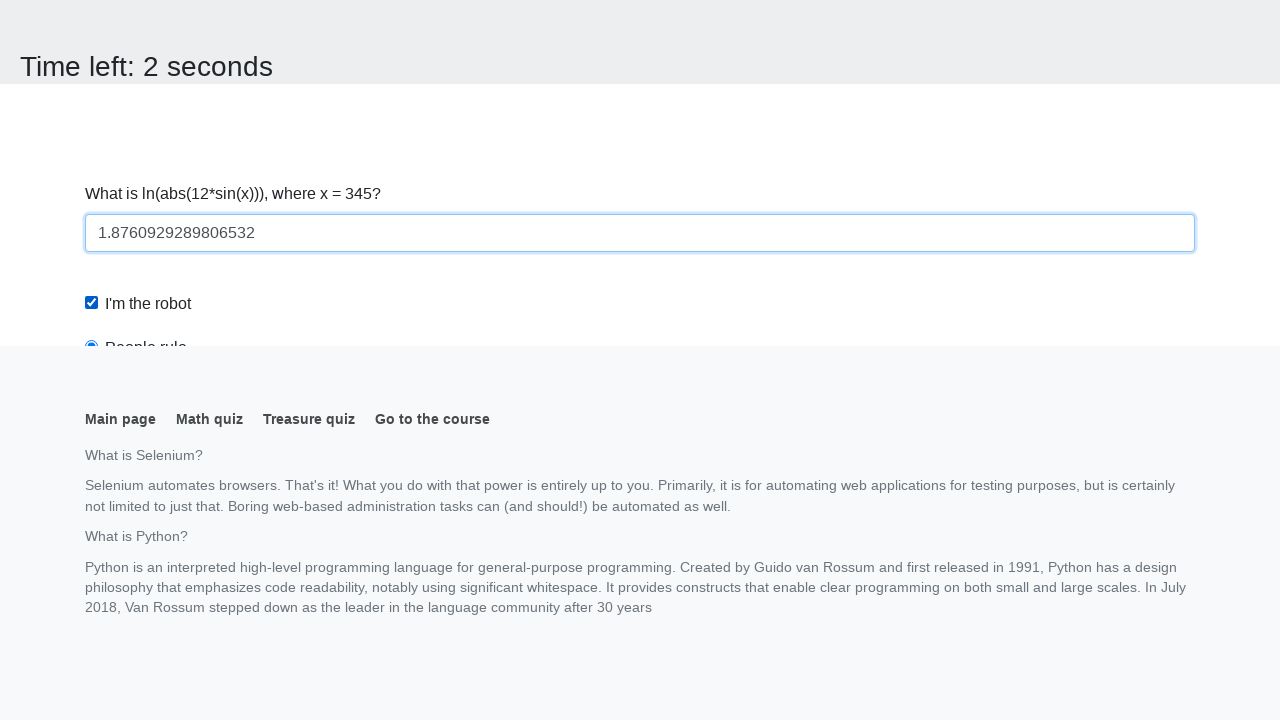

Scrolled robots rule radio button into view
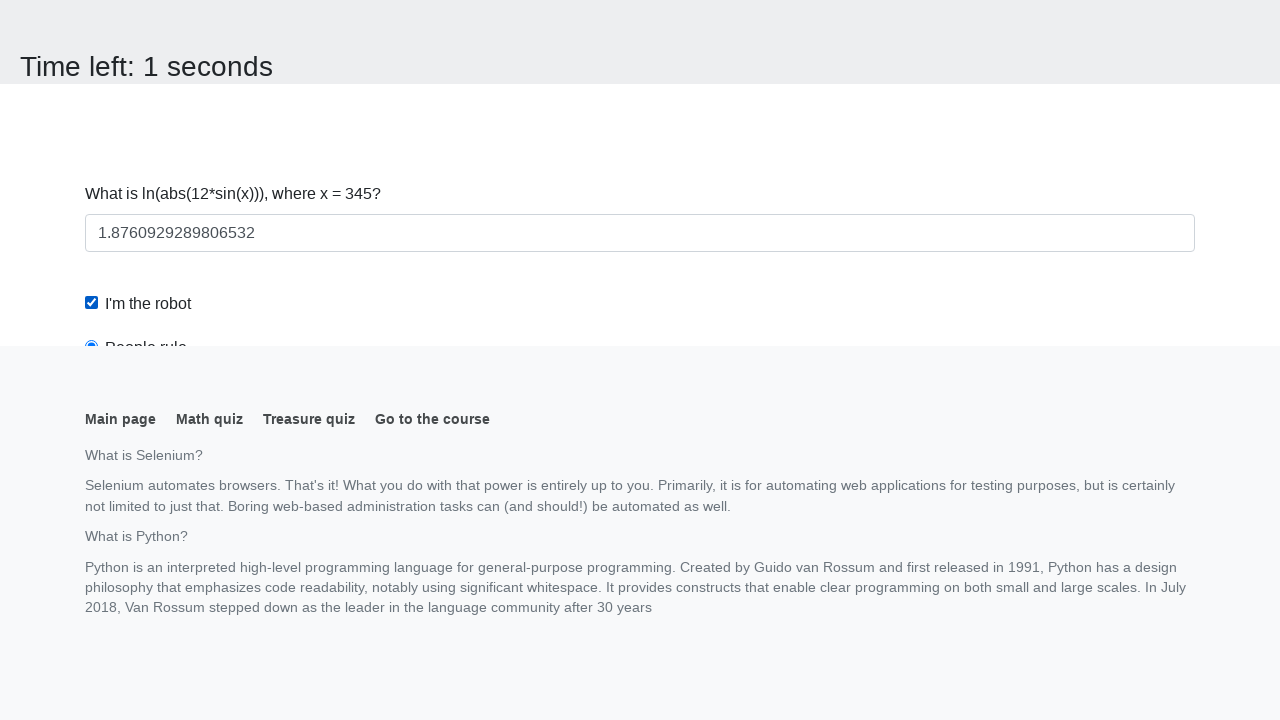

Selected robots rule radio button at (92, 7) on #robotsRule
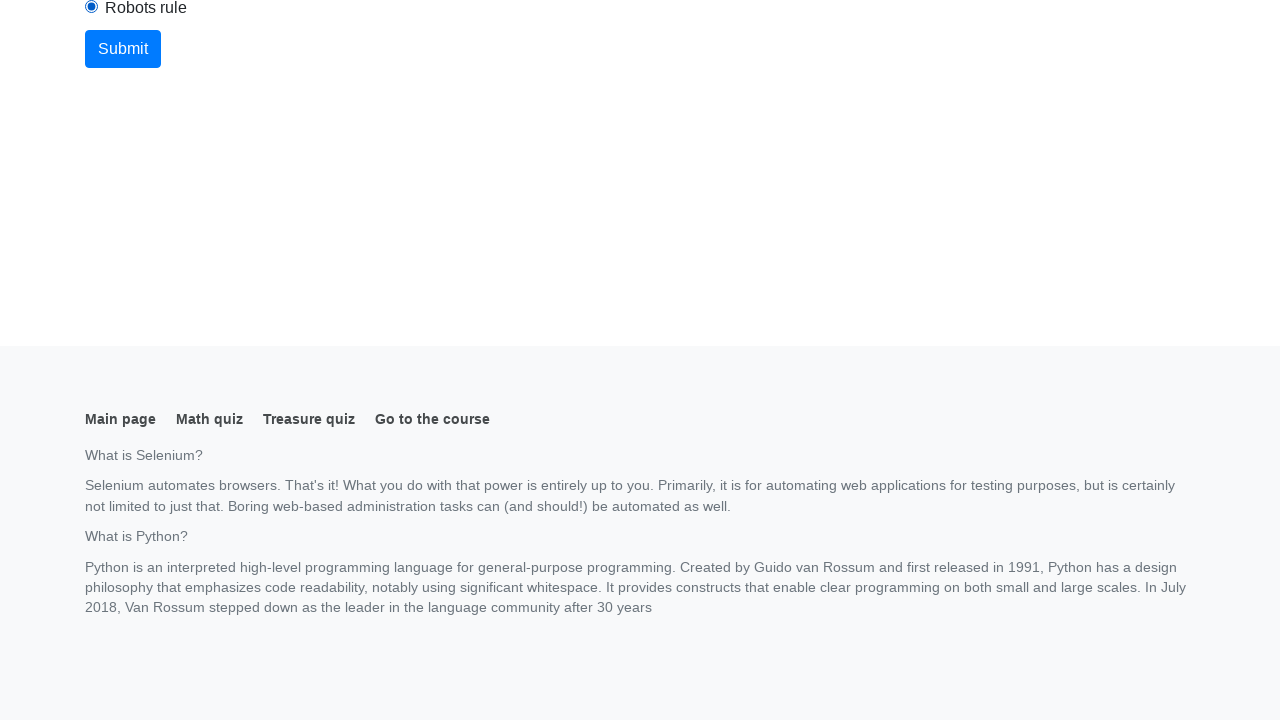

Scrolled submit button into view
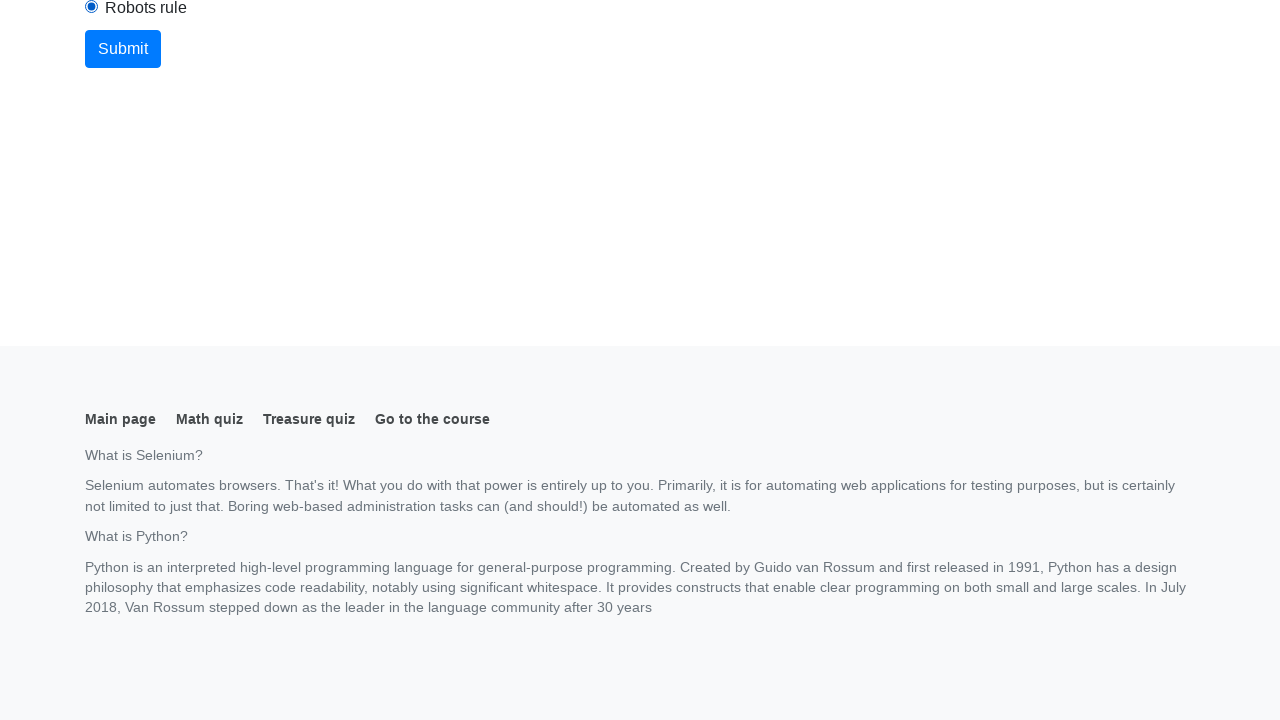

Clicked submit button to complete form at (123, 49) on button
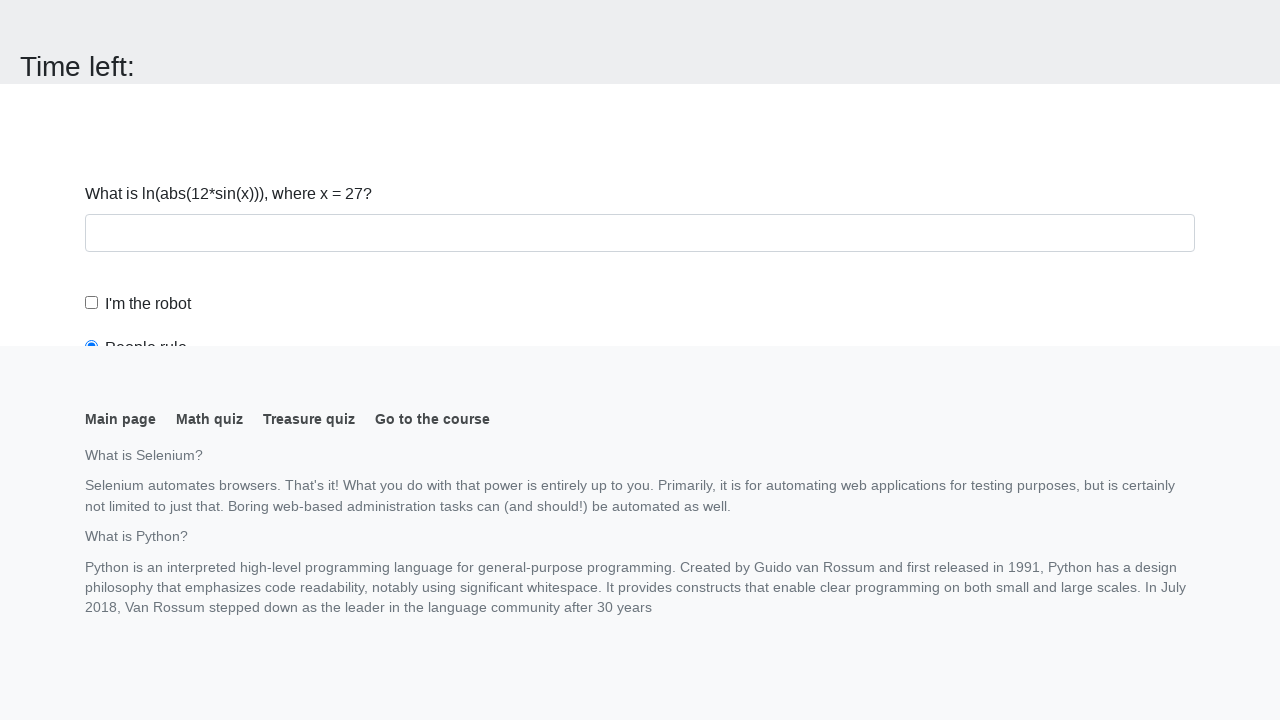

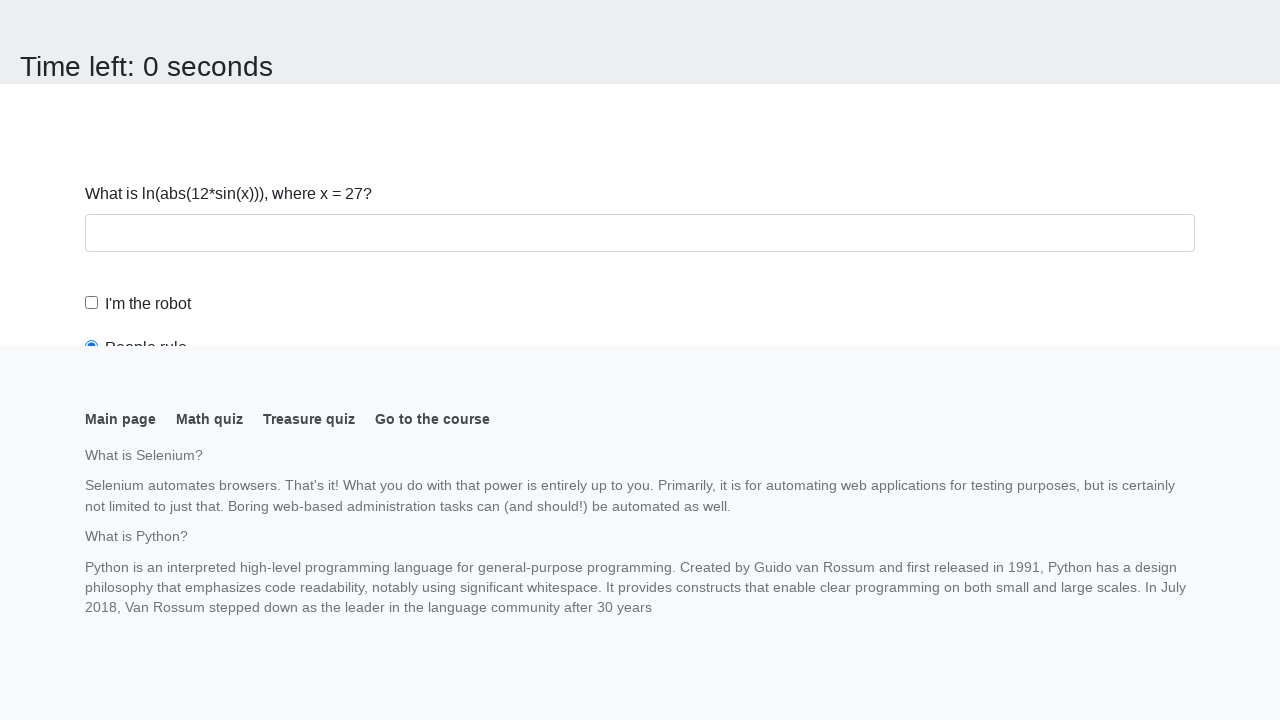